Tests a math problem form by reading two numbers from the page, calculating their sum, selecting the result from a dropdown, and submitting the form

Starting URL: http://suninjuly.github.io/selects1.html

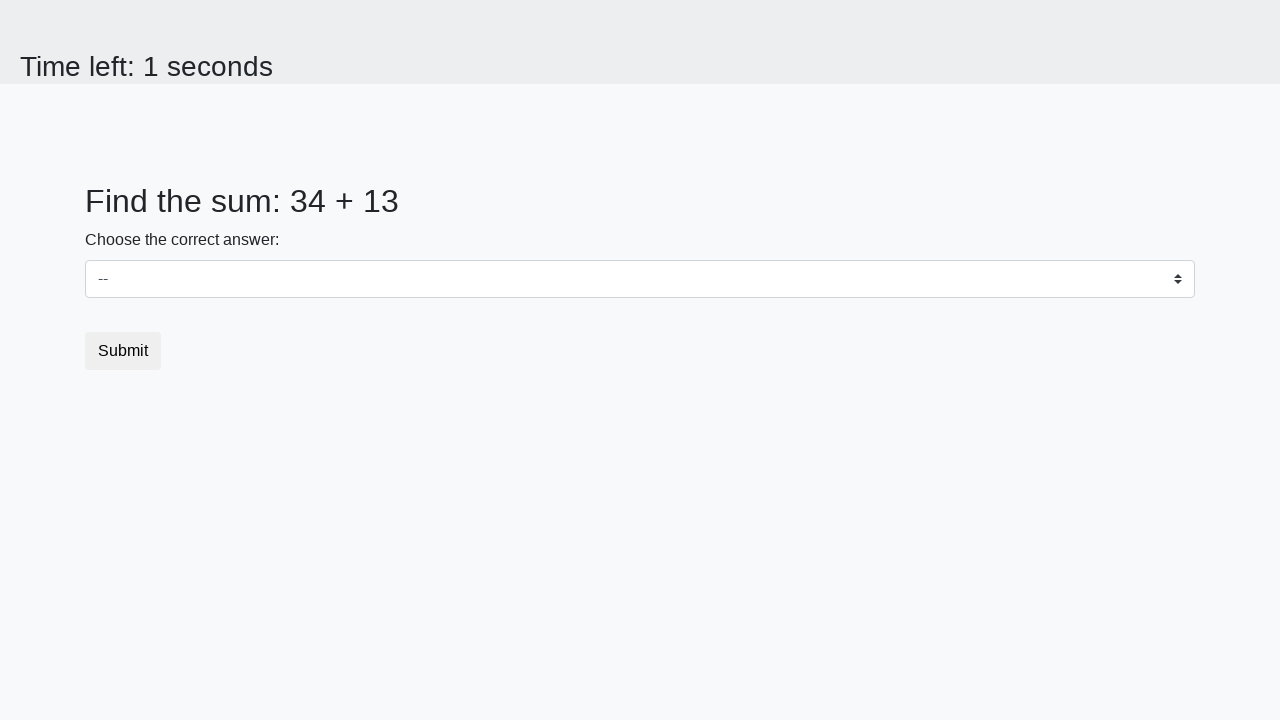

Read first number from #num1 element
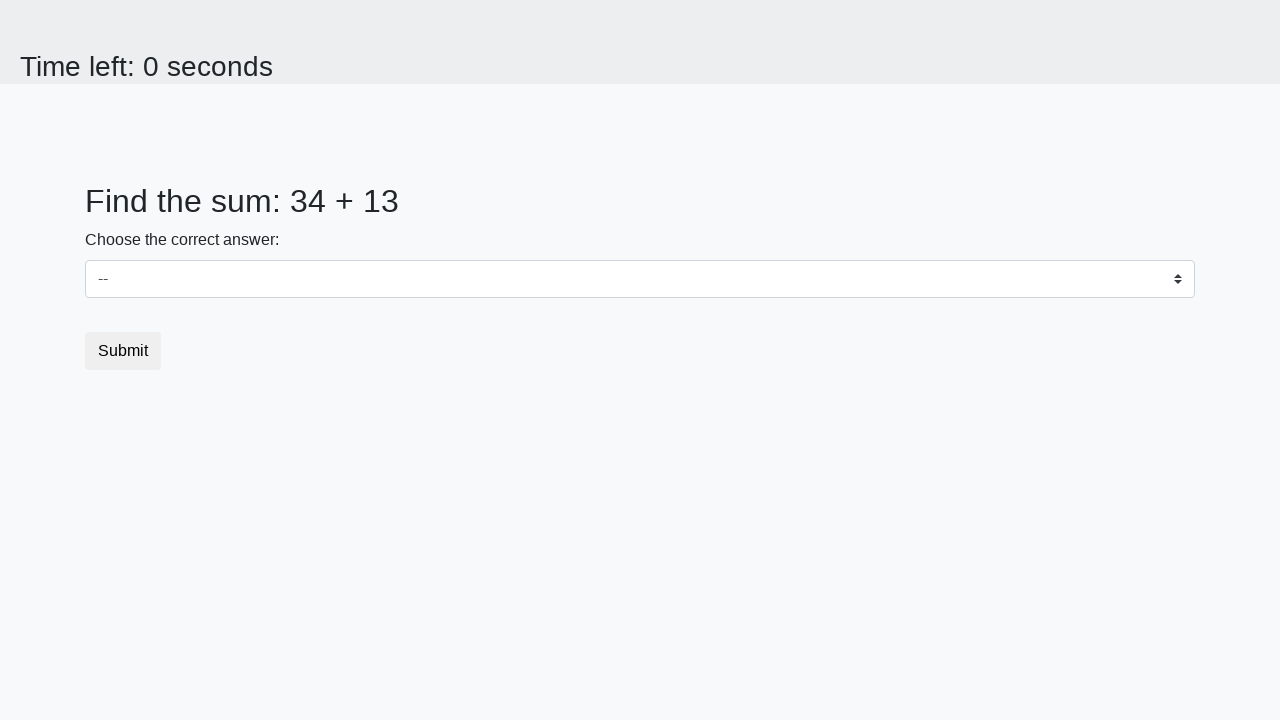

Read second number from #num2 element
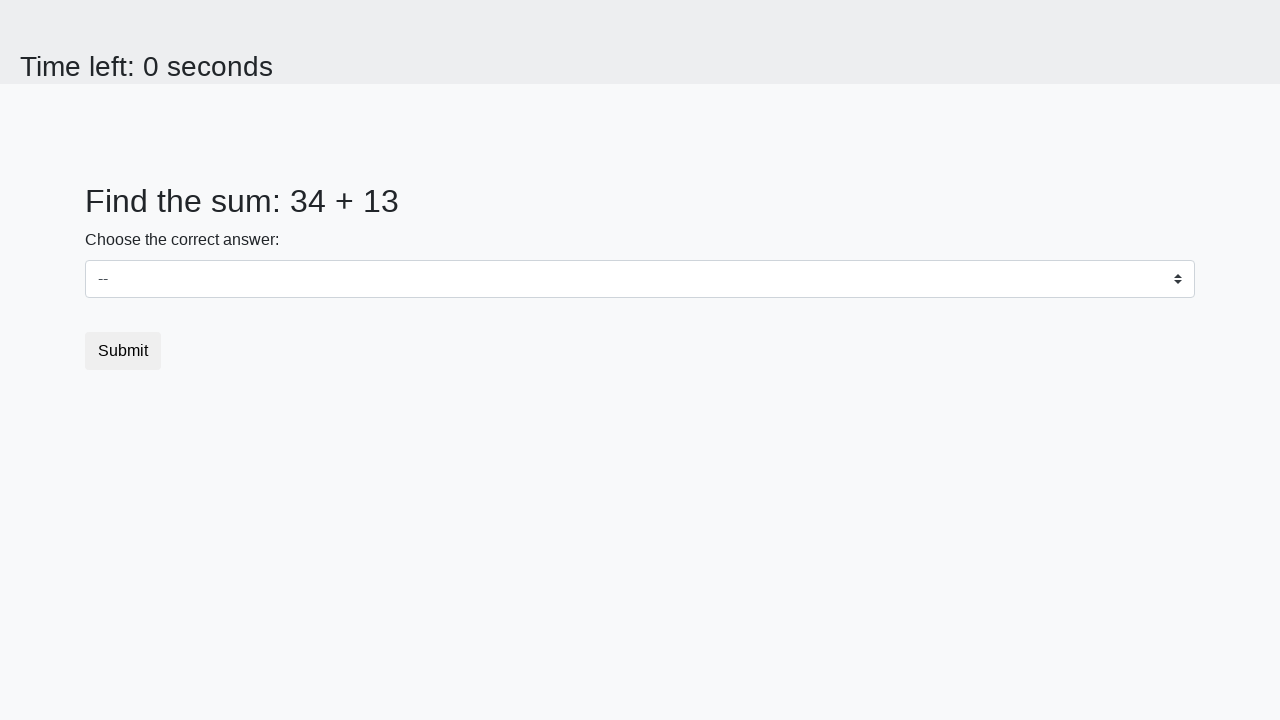

Calculated sum: 34 + 13 = 47
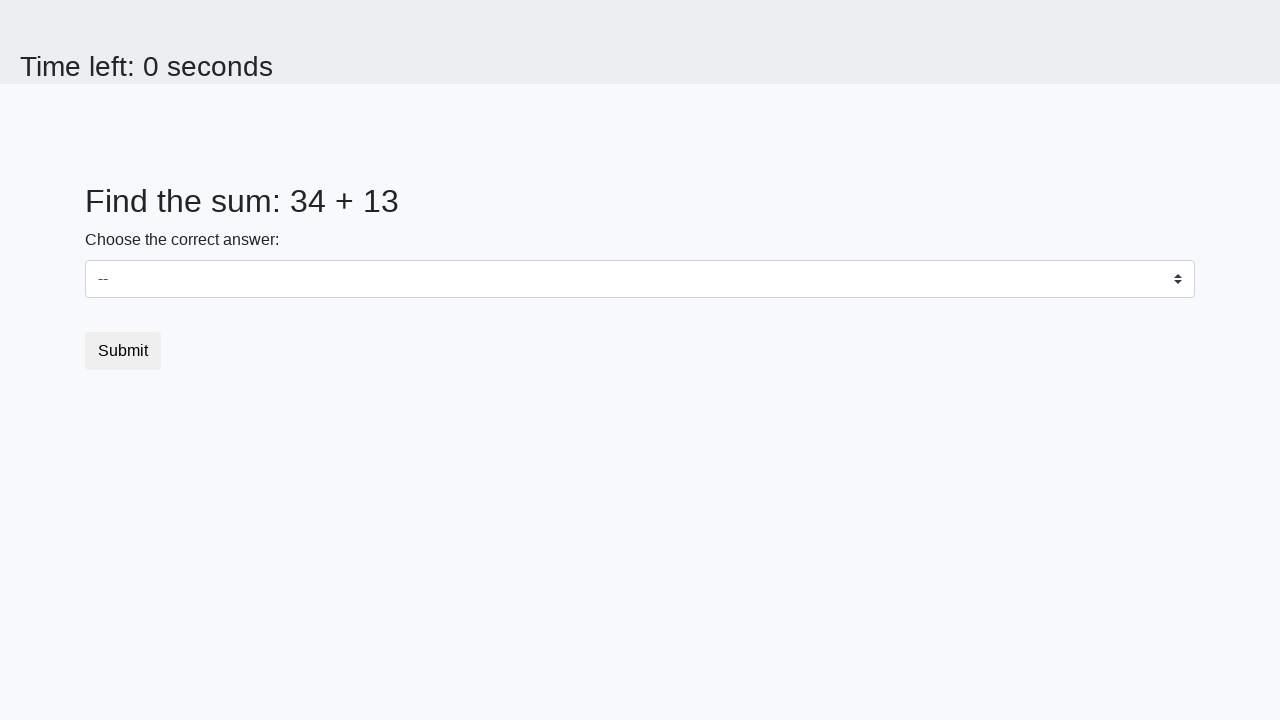

Selected value 47 from dropdown on select
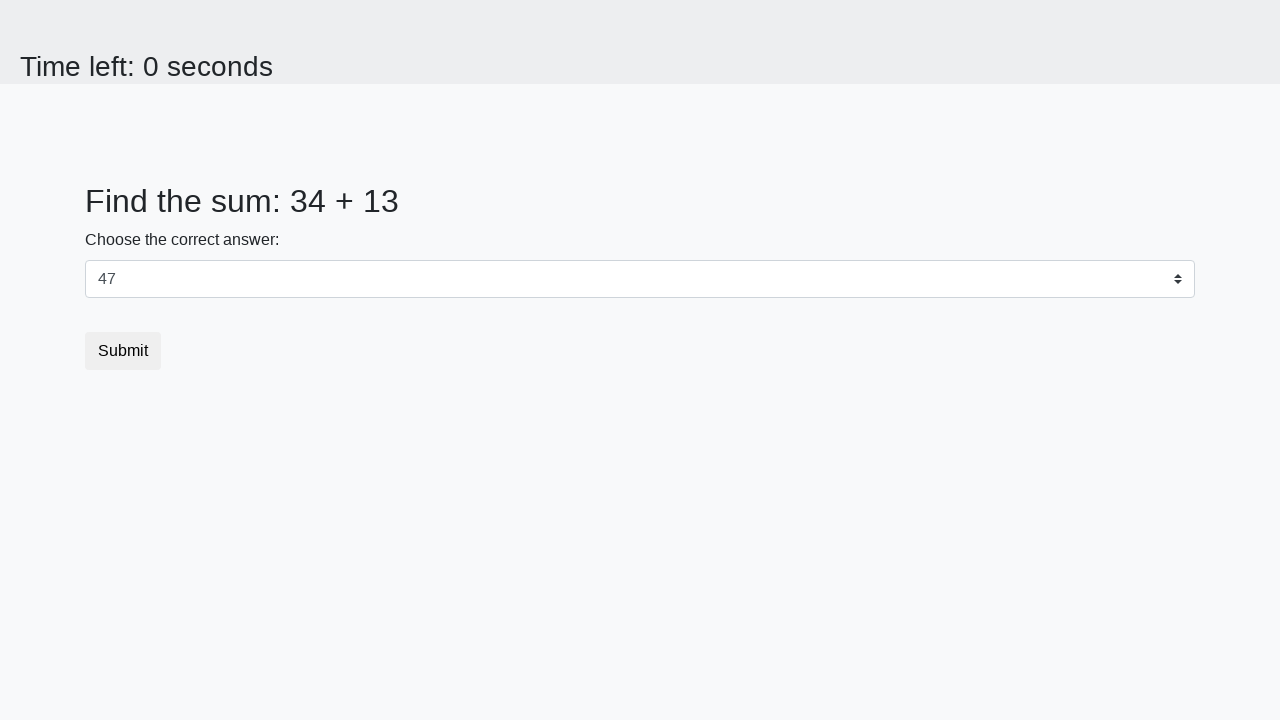

Clicked submit button to submit the form at (123, 351) on .btn
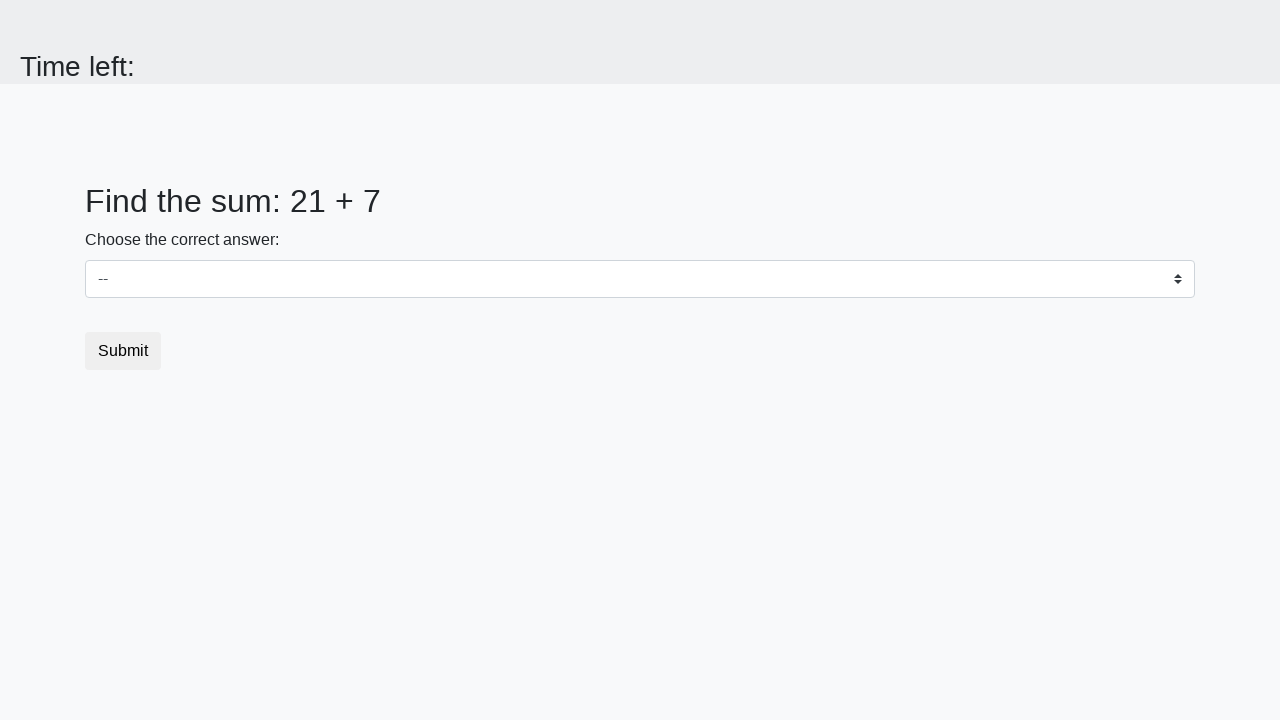

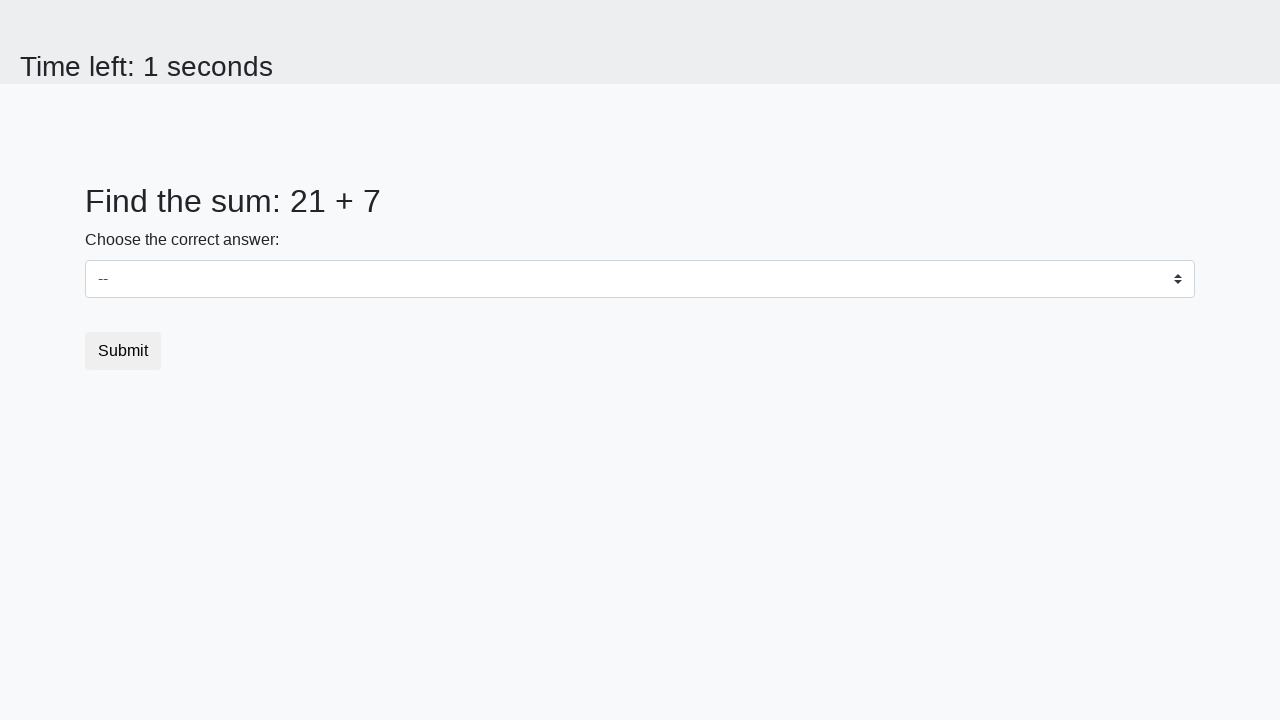